Tests that edits are saved when the input loses focus (blur event)

Starting URL: https://demo.playwright.dev/todomvc

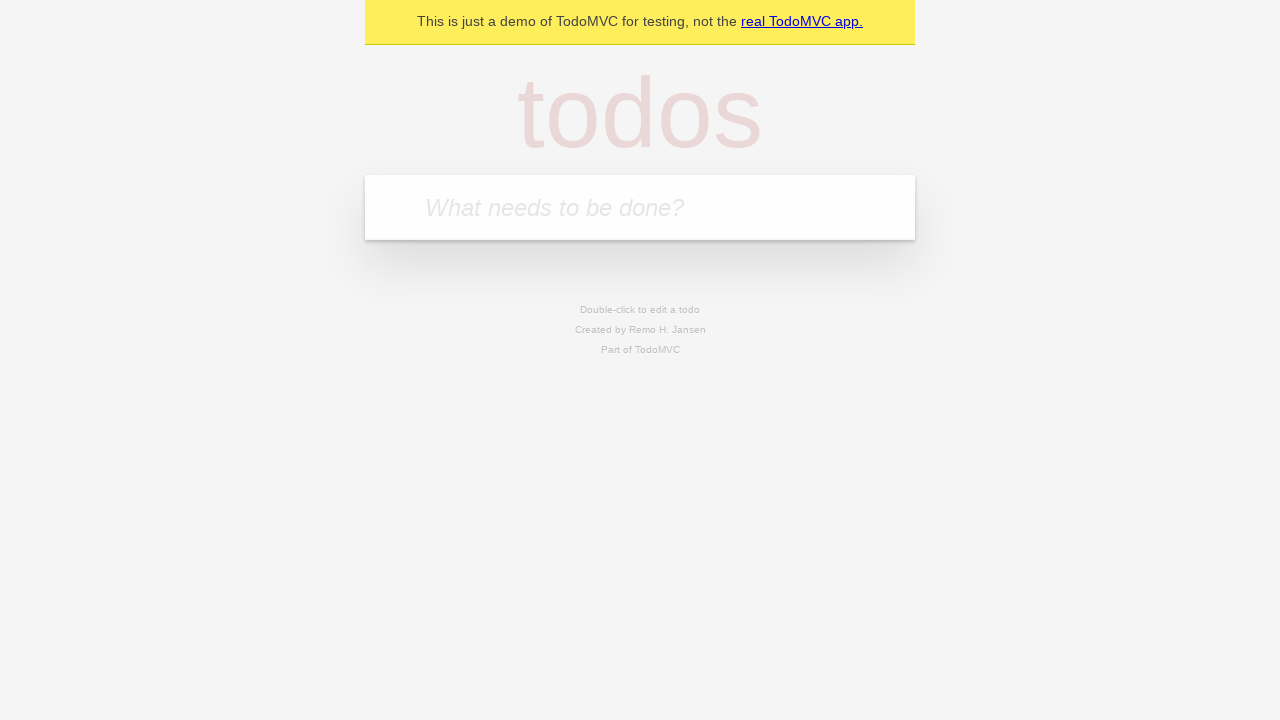

Filled input with first todo 'buy some cheese' on internal:attr=[placeholder="What needs to be done?"i]
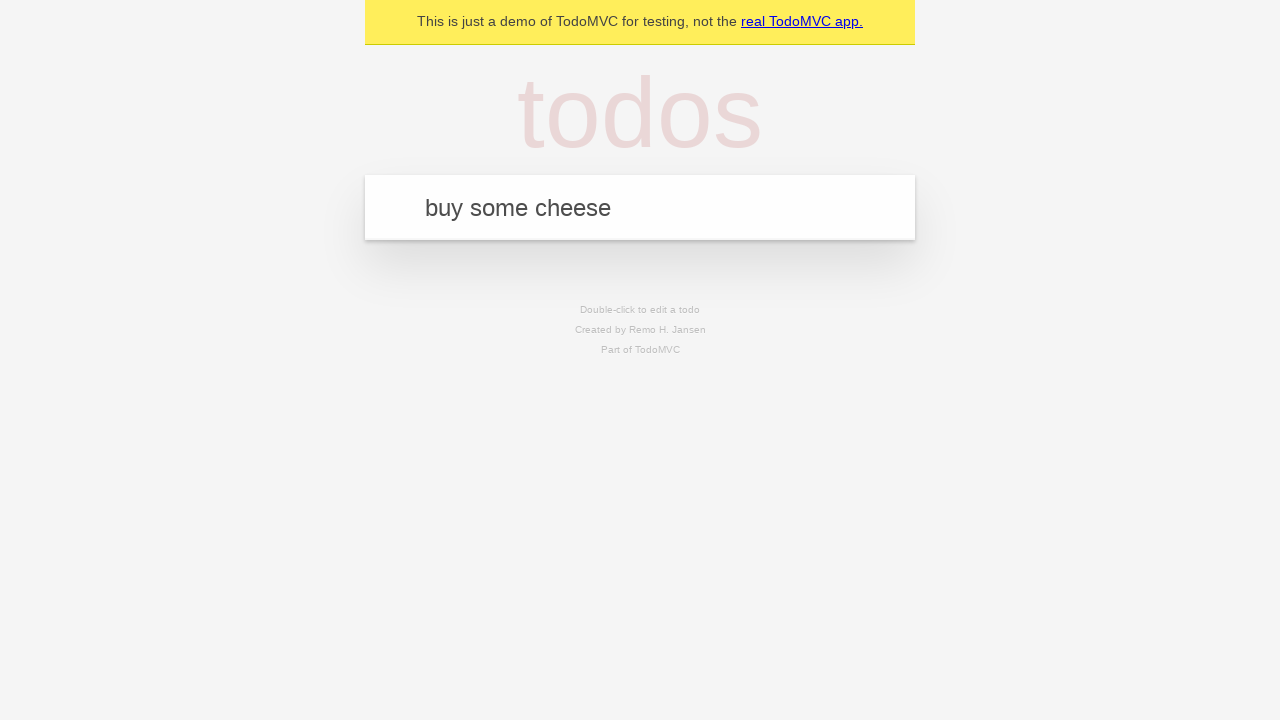

Pressed Enter to create first todo on internal:attr=[placeholder="What needs to be done?"i]
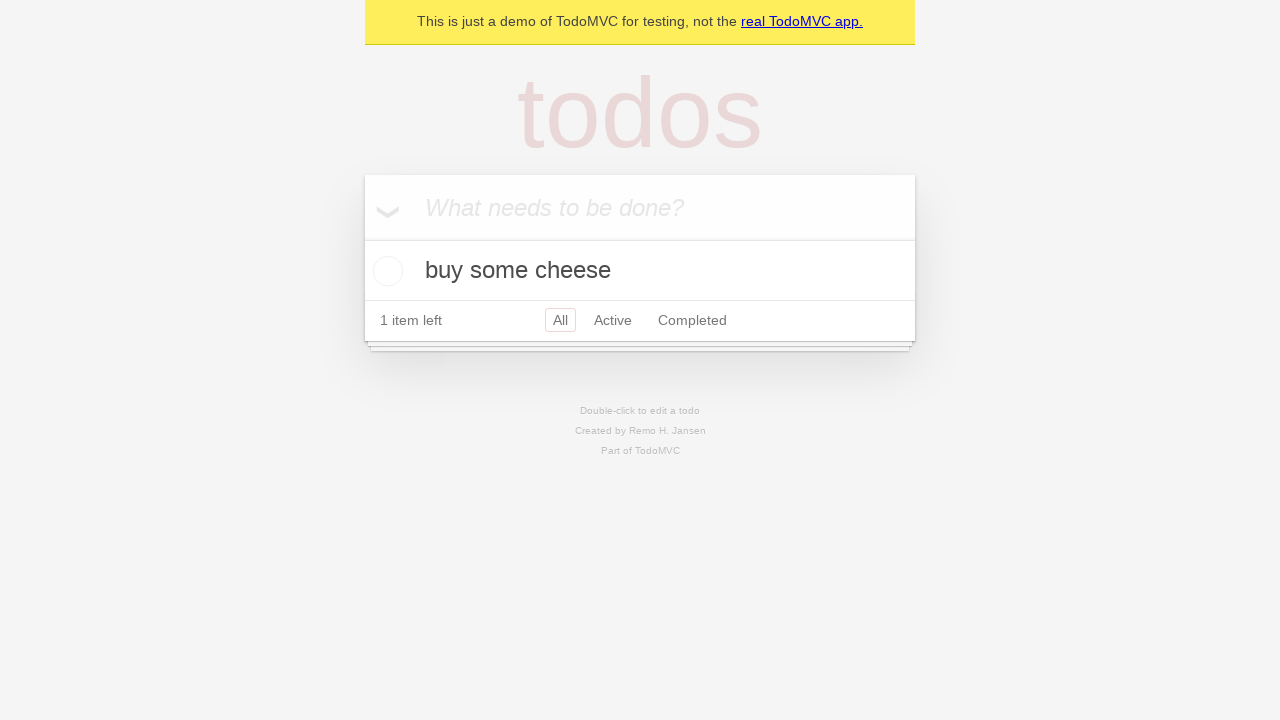

Filled input with second todo 'feed the cat' on internal:attr=[placeholder="What needs to be done?"i]
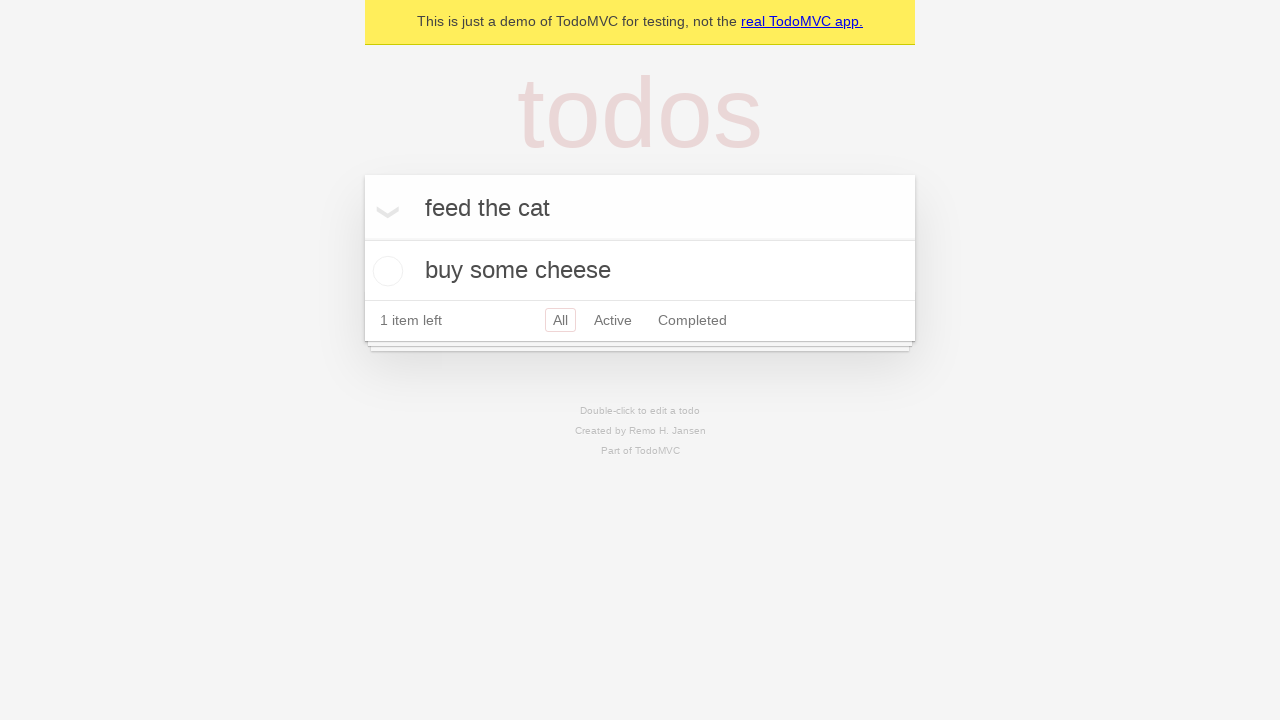

Pressed Enter to create second todo on internal:attr=[placeholder="What needs to be done?"i]
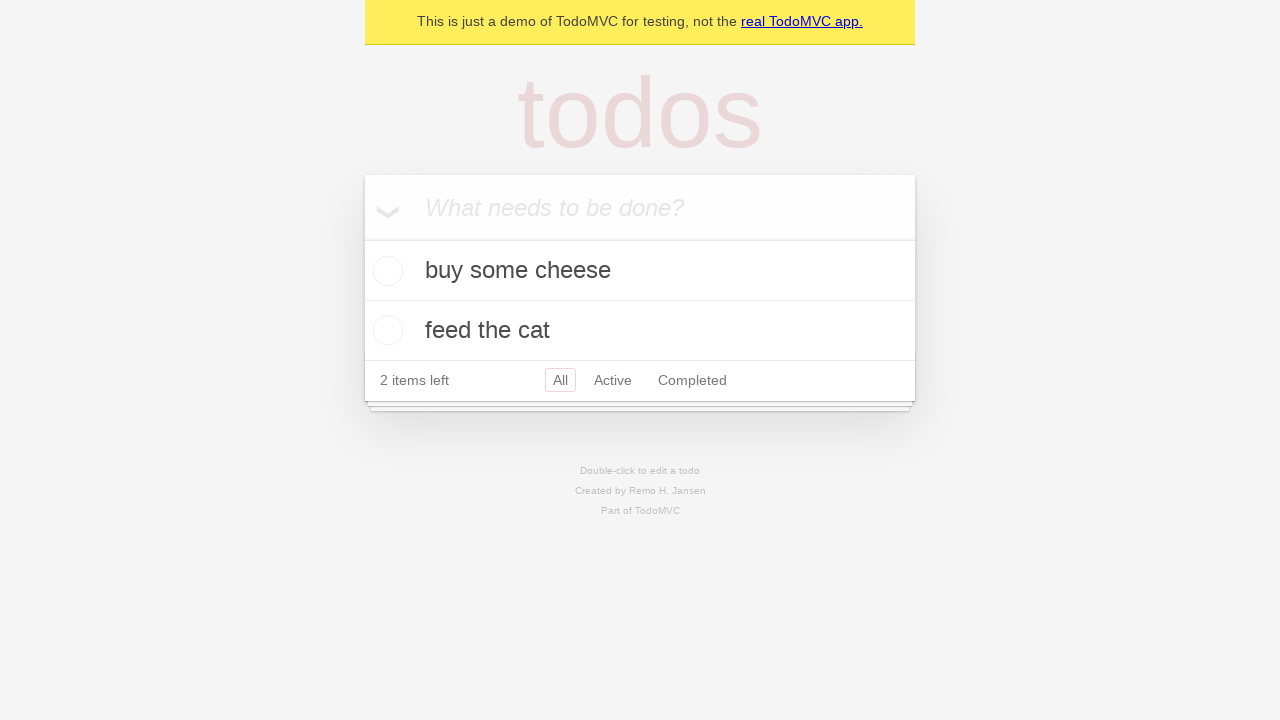

Filled input with third todo 'book a doctors appointment' on internal:attr=[placeholder="What needs to be done?"i]
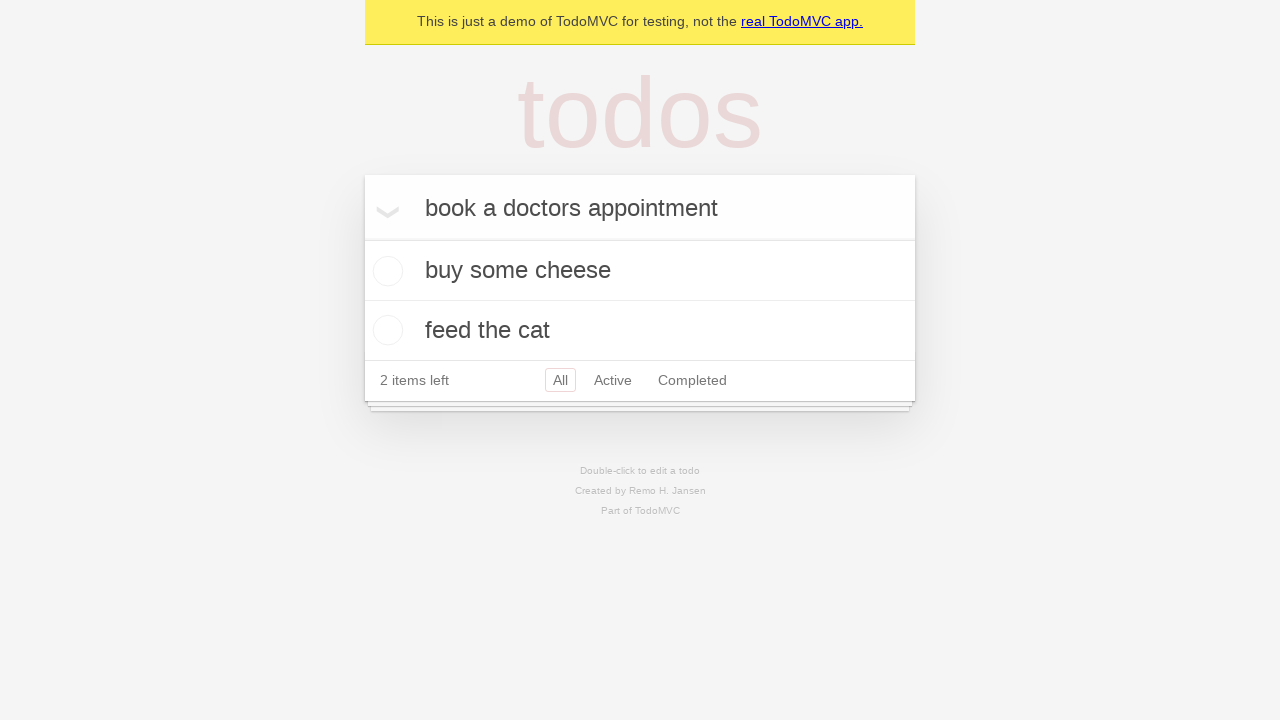

Pressed Enter to create third todo on internal:attr=[placeholder="What needs to be done?"i]
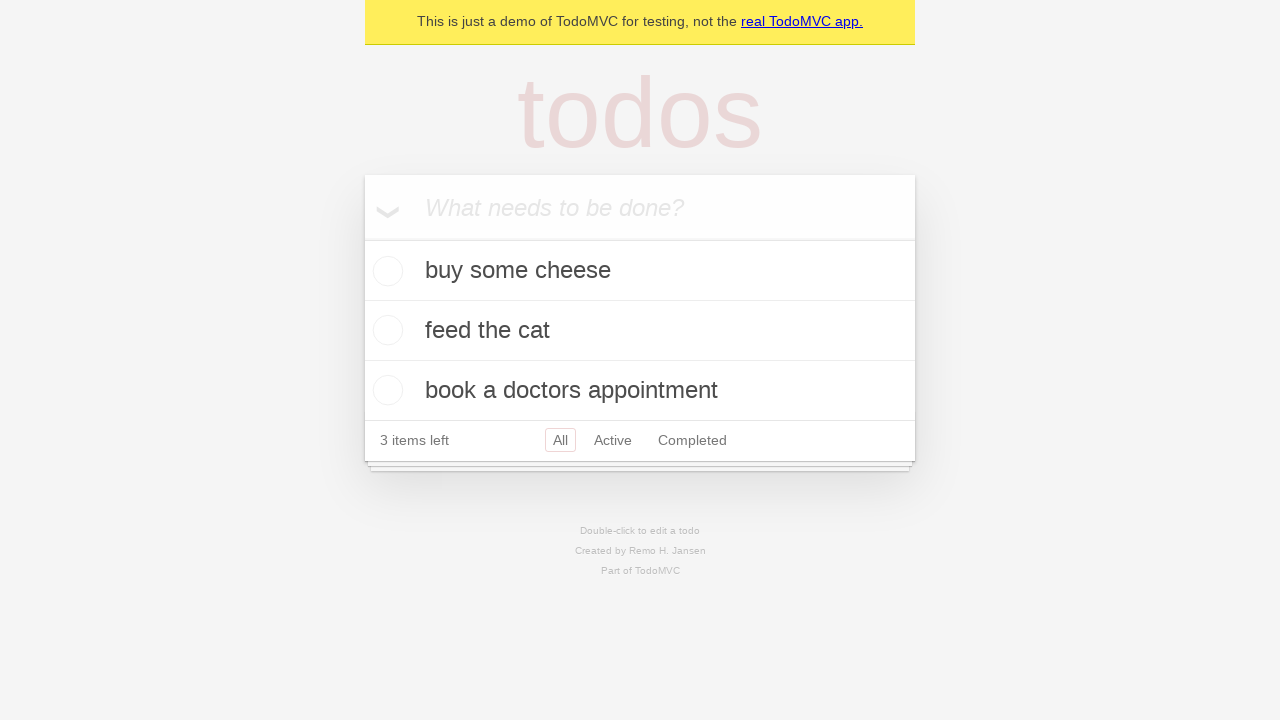

Double-clicked second todo to enter edit mode at (640, 331) on internal:testid=[data-testid="todo-item"s] >> nth=1
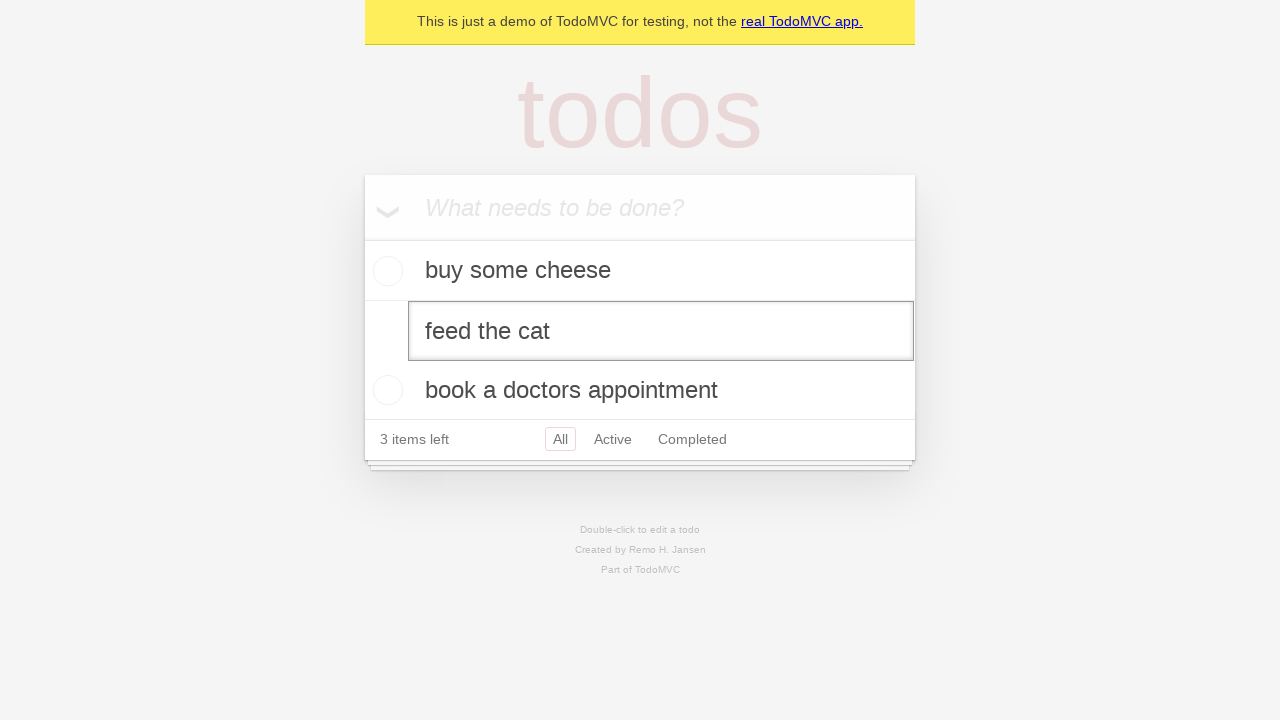

Filled edit field with new text 'buy some sausages' on internal:testid=[data-testid="todo-item"s] >> nth=1 >> internal:role=textbox[nam
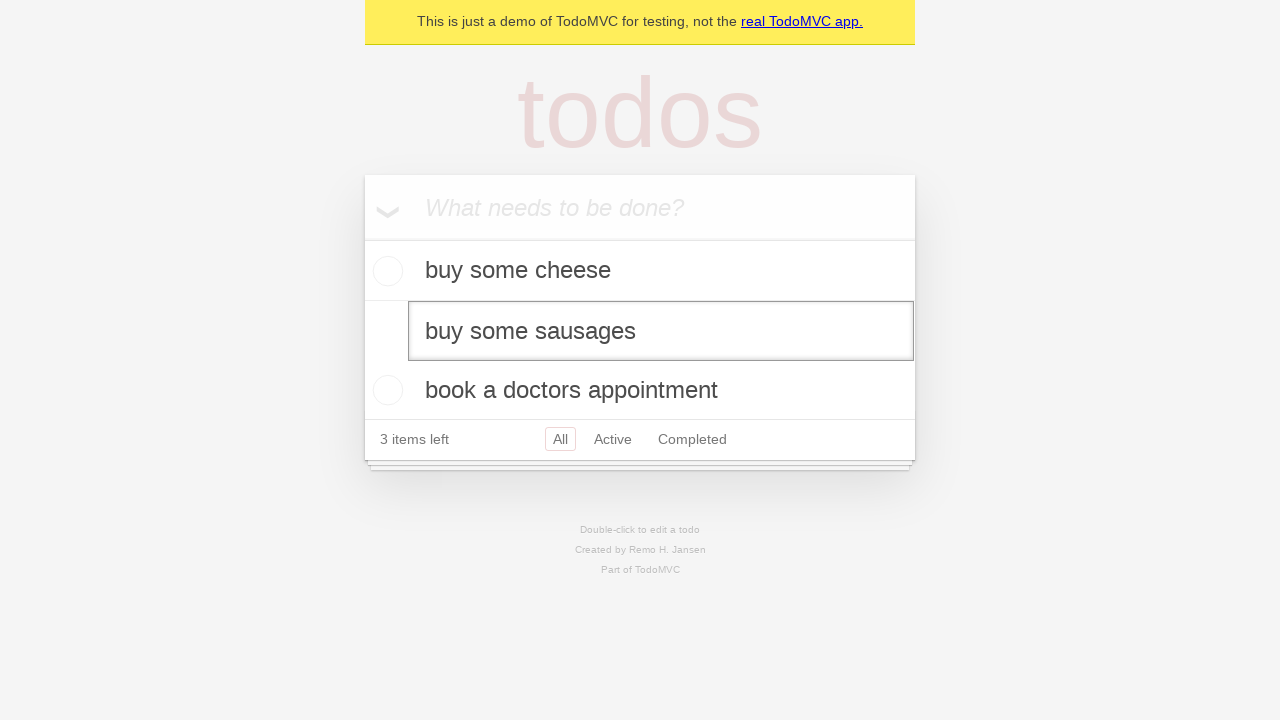

Dispatched blur event to save edit on focus loss
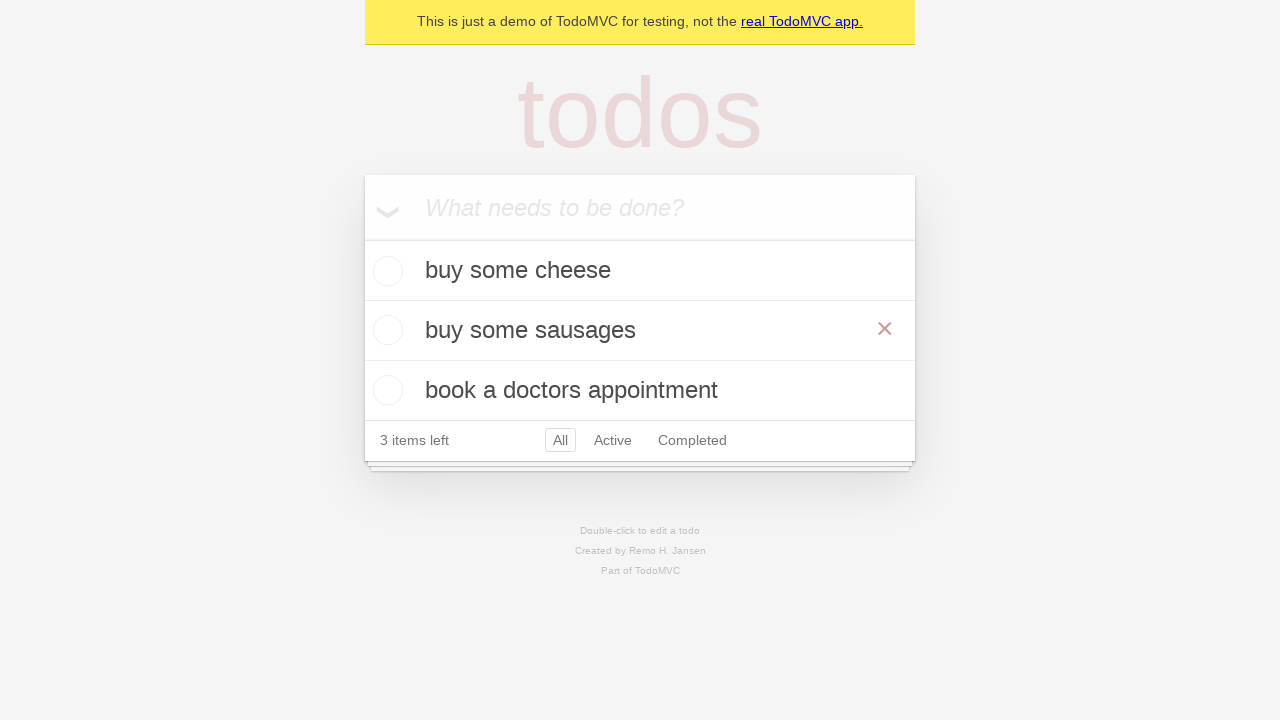

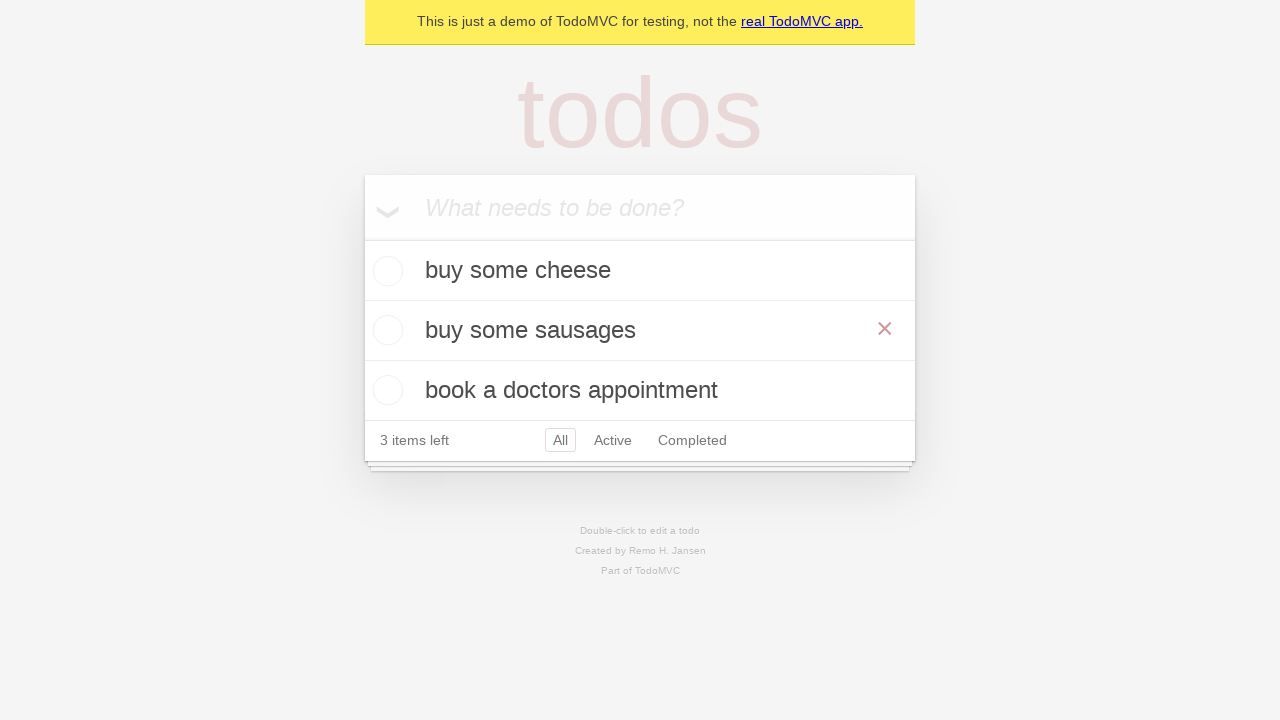